Tests that the complete all checkbox updates state when individual items are completed or cleared

Starting URL: https://demo.playwright.dev/todomvc

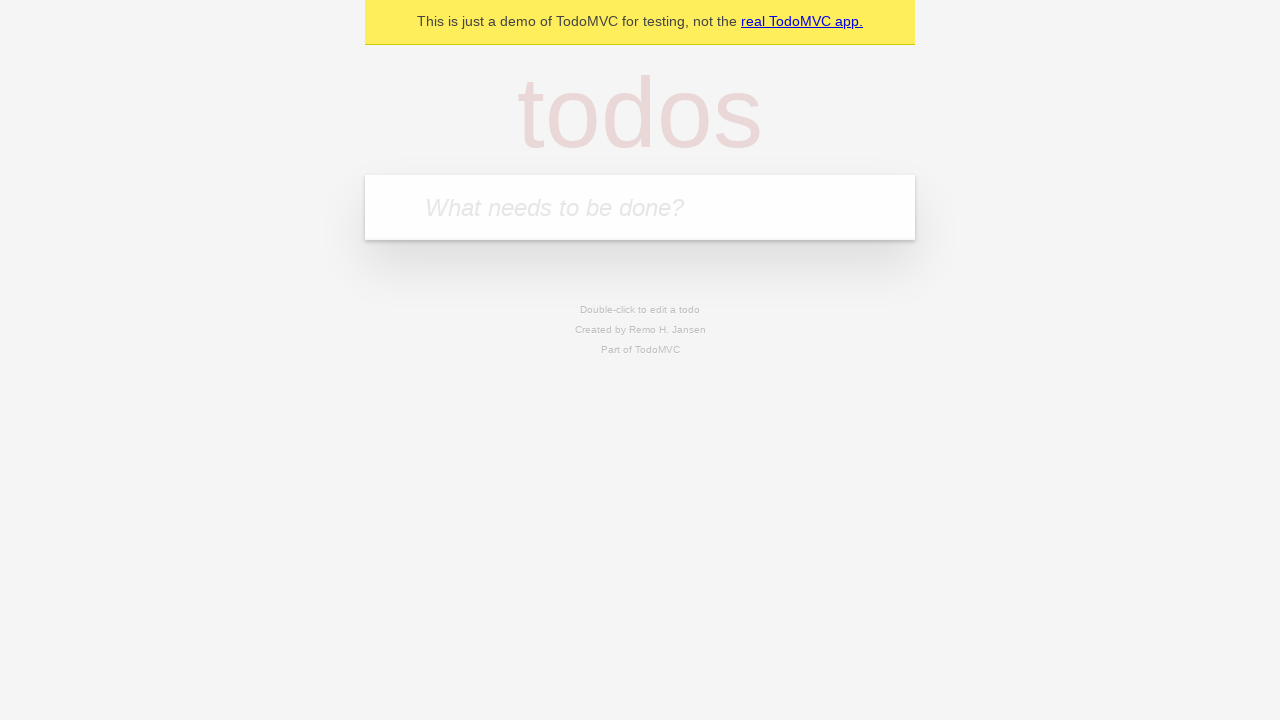

Filled todo input with 'buy some cheese' on internal:attr=[placeholder="What needs to be done?"i]
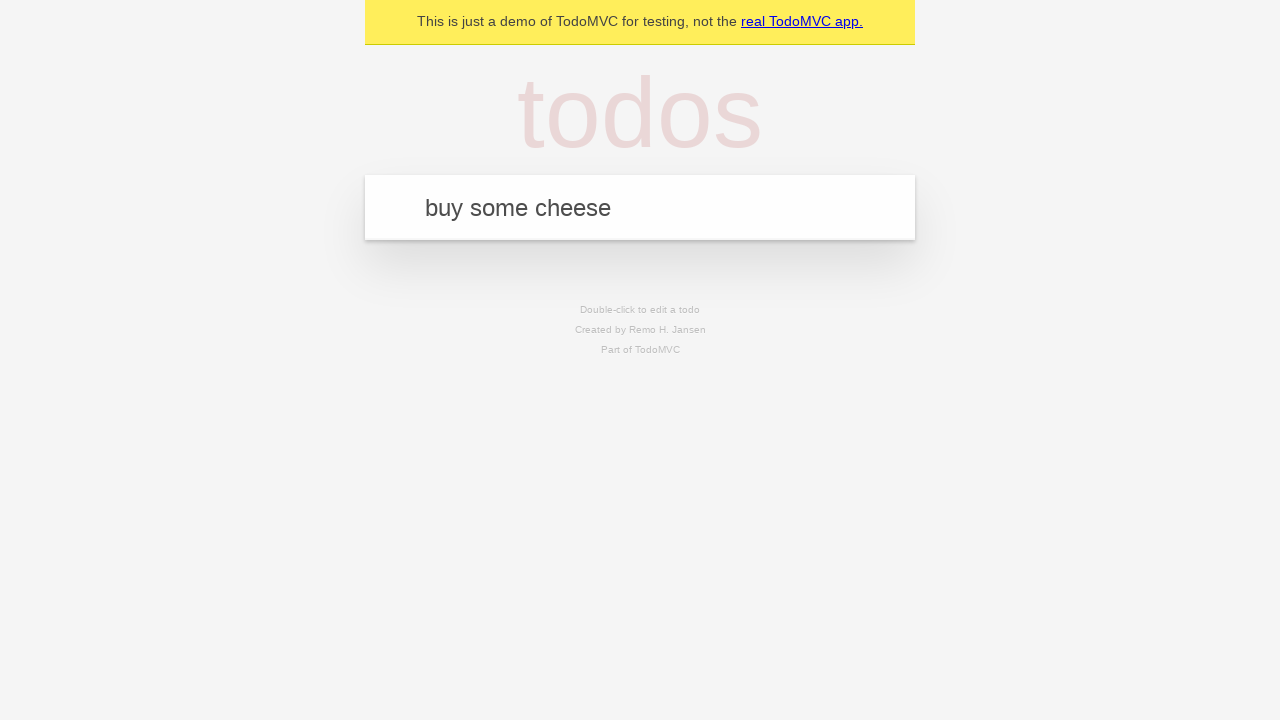

Pressed Enter to create todo 'buy some cheese' on internal:attr=[placeholder="What needs to be done?"i]
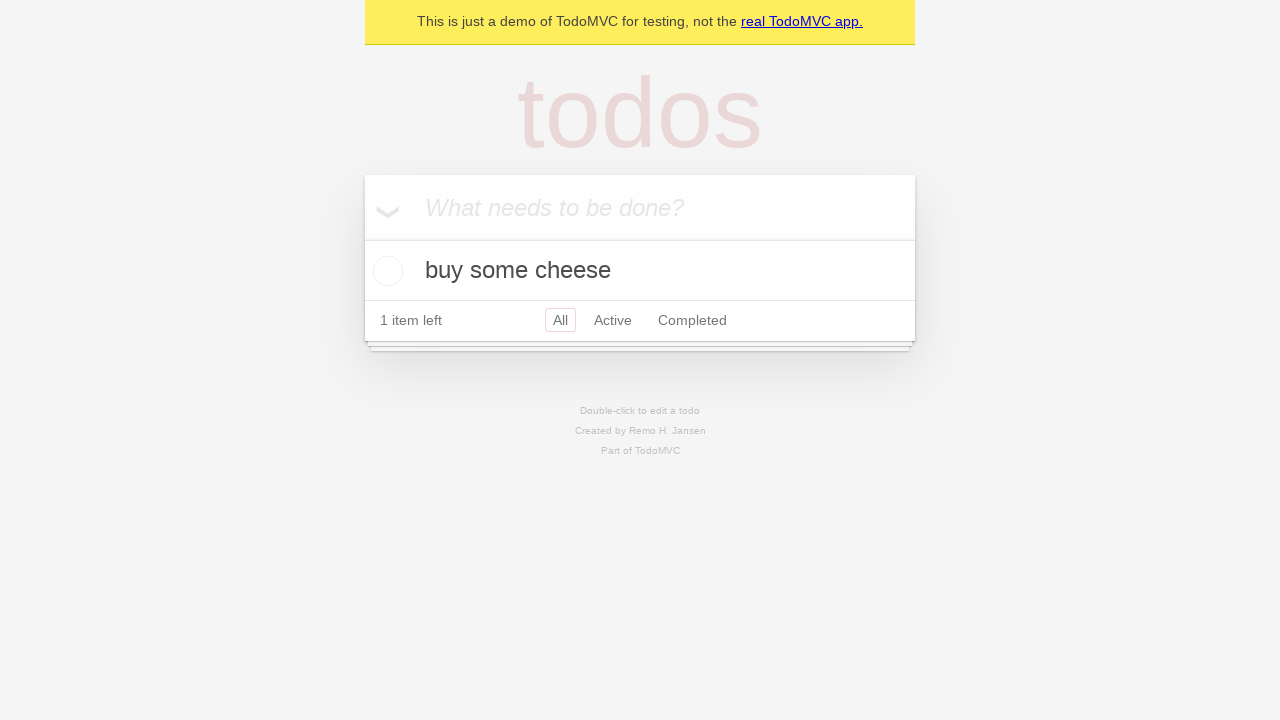

Filled todo input with 'feed the cat' on internal:attr=[placeholder="What needs to be done?"i]
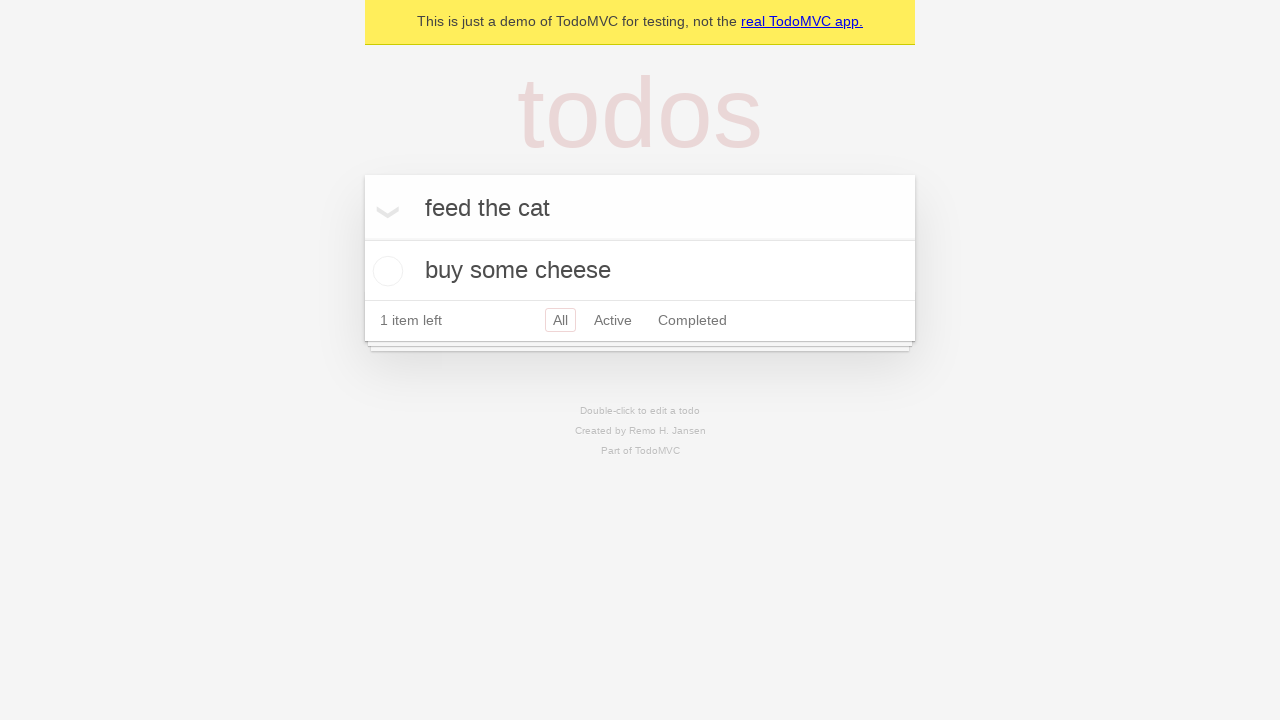

Pressed Enter to create todo 'feed the cat' on internal:attr=[placeholder="What needs to be done?"i]
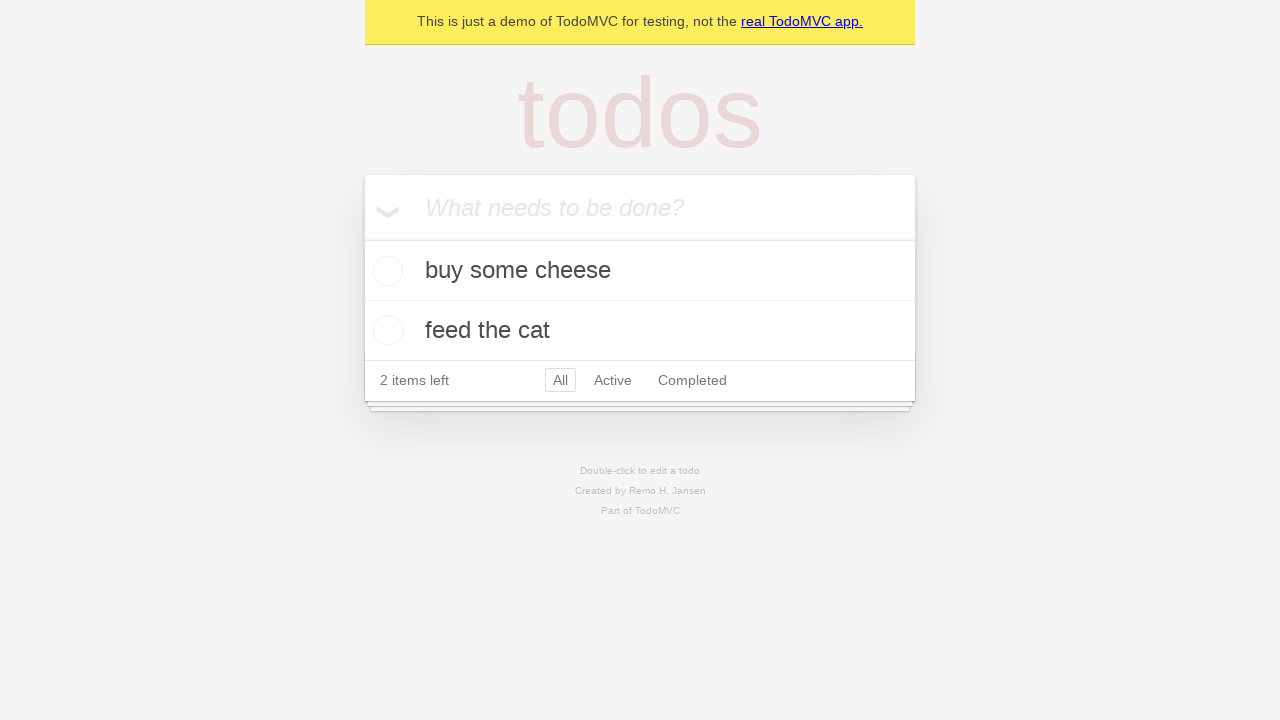

Filled todo input with 'book a doctors appointment' on internal:attr=[placeholder="What needs to be done?"i]
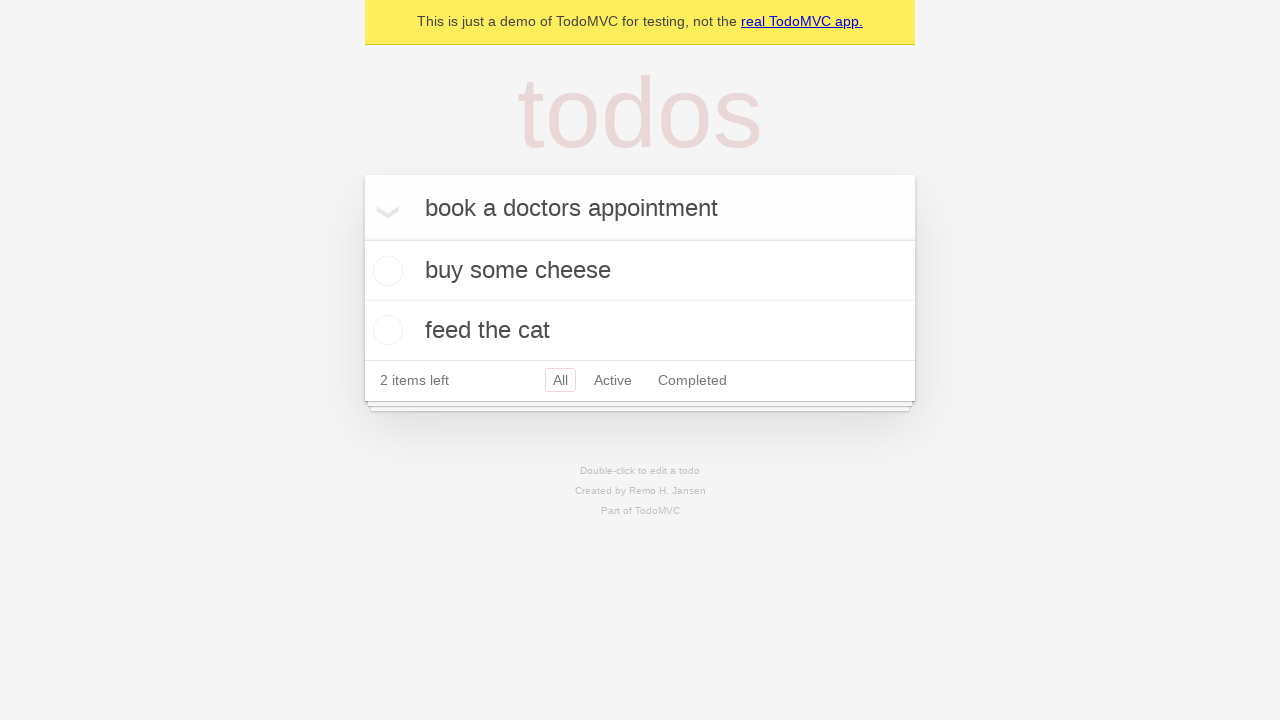

Pressed Enter to create todo 'book a doctors appointment' on internal:attr=[placeholder="What needs to be done?"i]
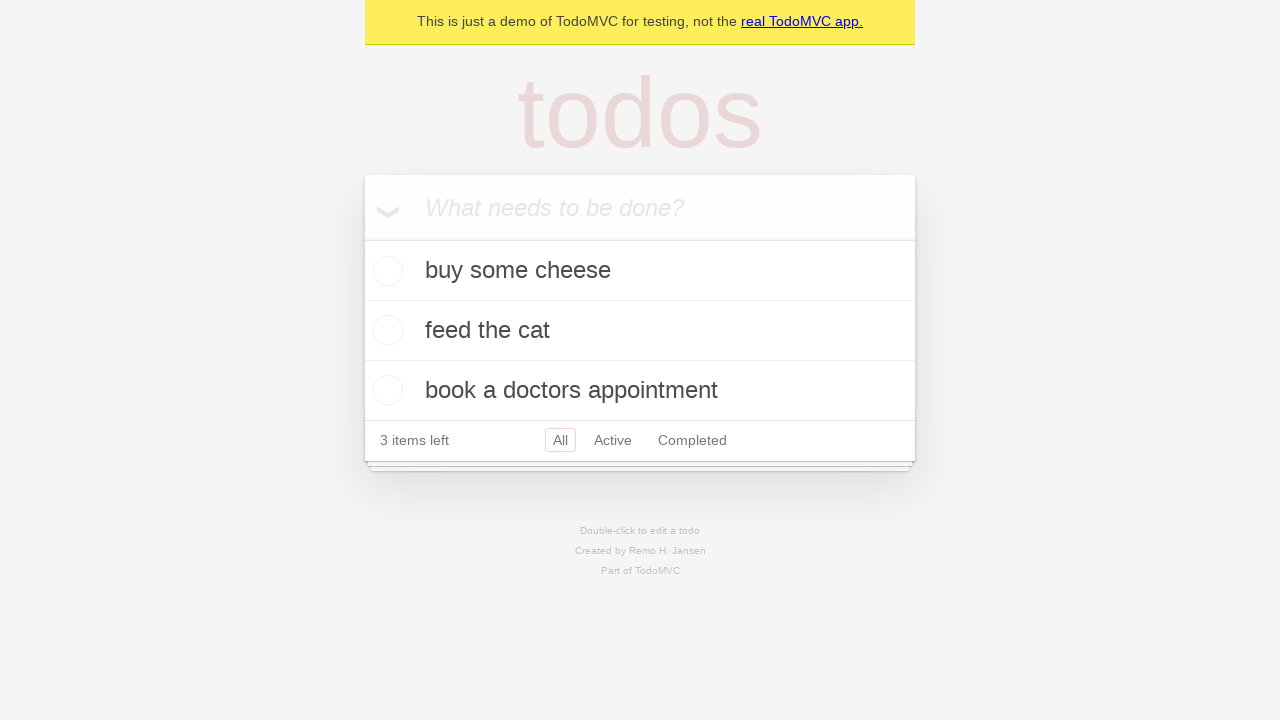

Checked 'Mark all as complete' checkbox at (362, 238) on internal:label="Mark all as complete"i
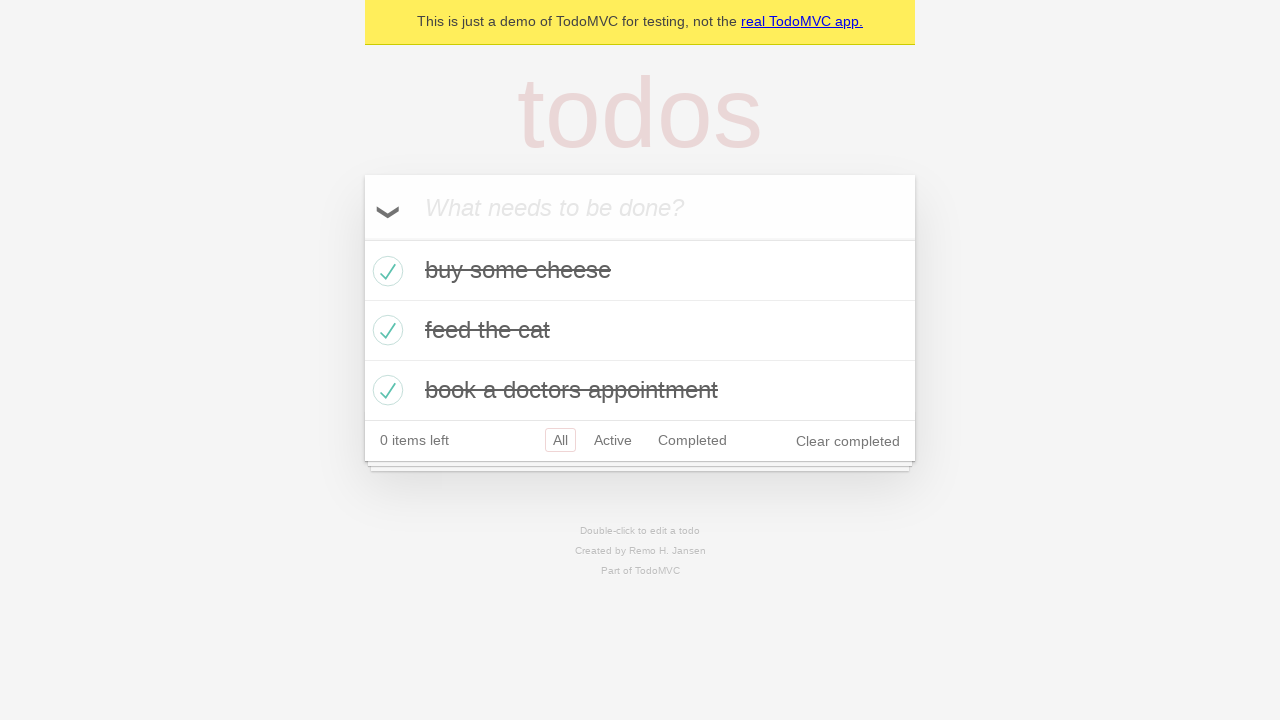

Unchecked the first todo item at (385, 271) on internal:testid=[data-testid="todo-item"s] >> nth=0 >> internal:role=checkbox
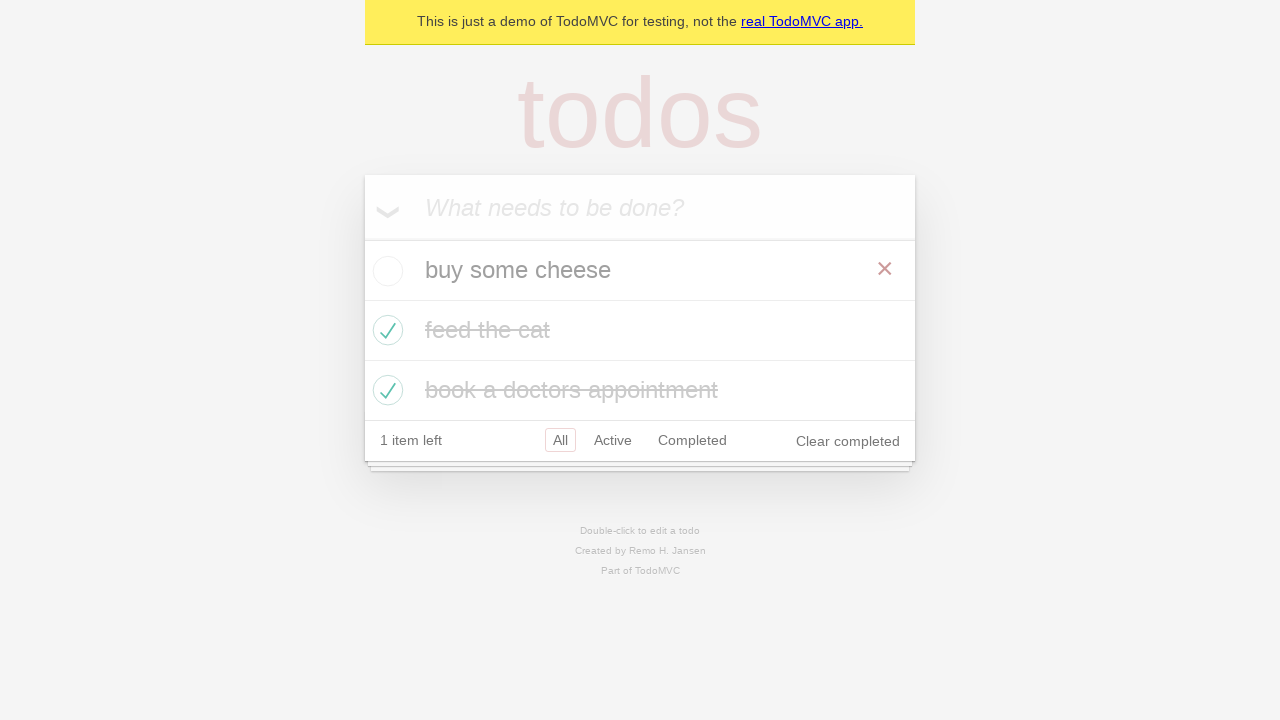

Checked the first todo item again at (385, 271) on internal:testid=[data-testid="todo-item"s] >> nth=0 >> internal:role=checkbox
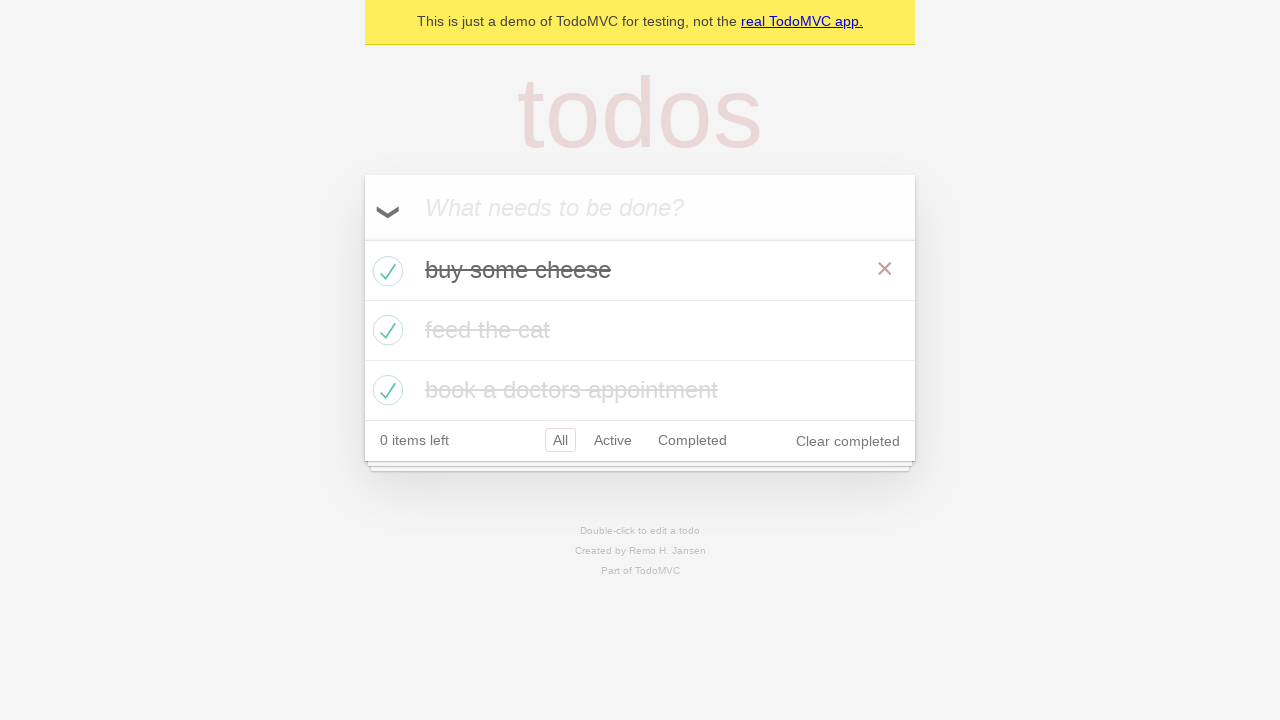

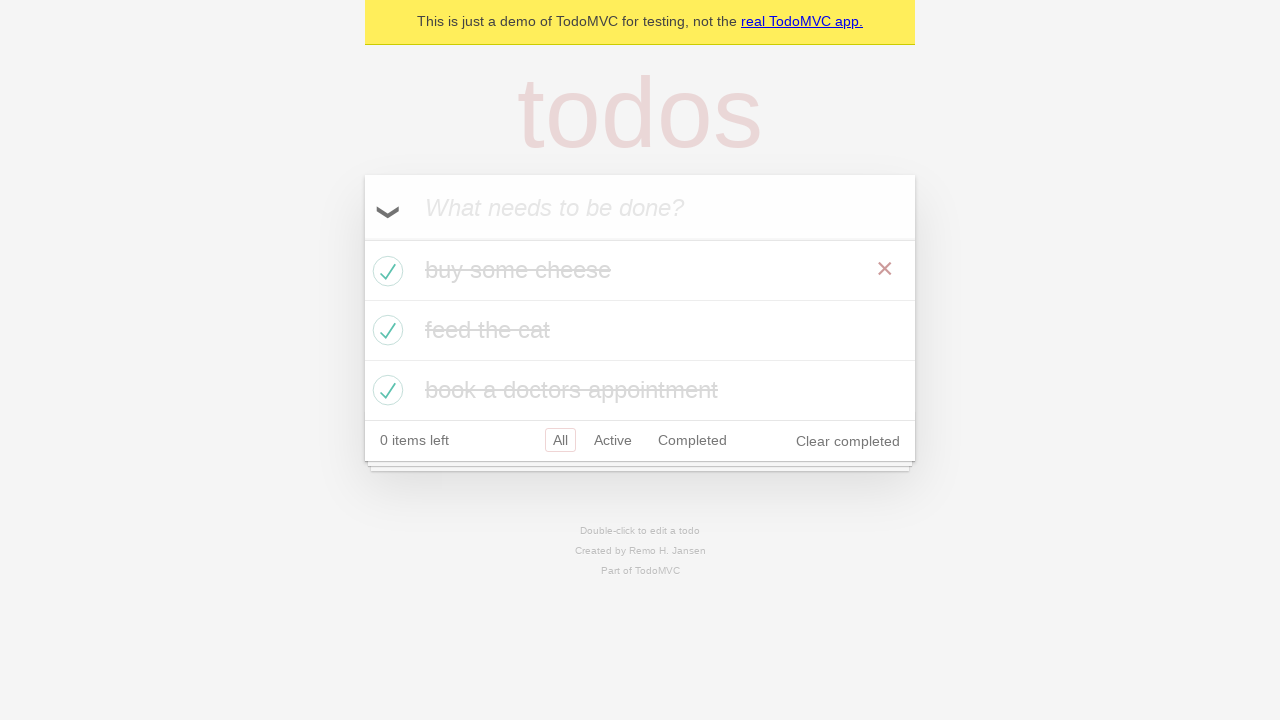